Tests horizontal slider interaction by clicking and dragging the slider element to change its value

Starting URL: https://the-internet.herokuapp.com/horizontal_slider

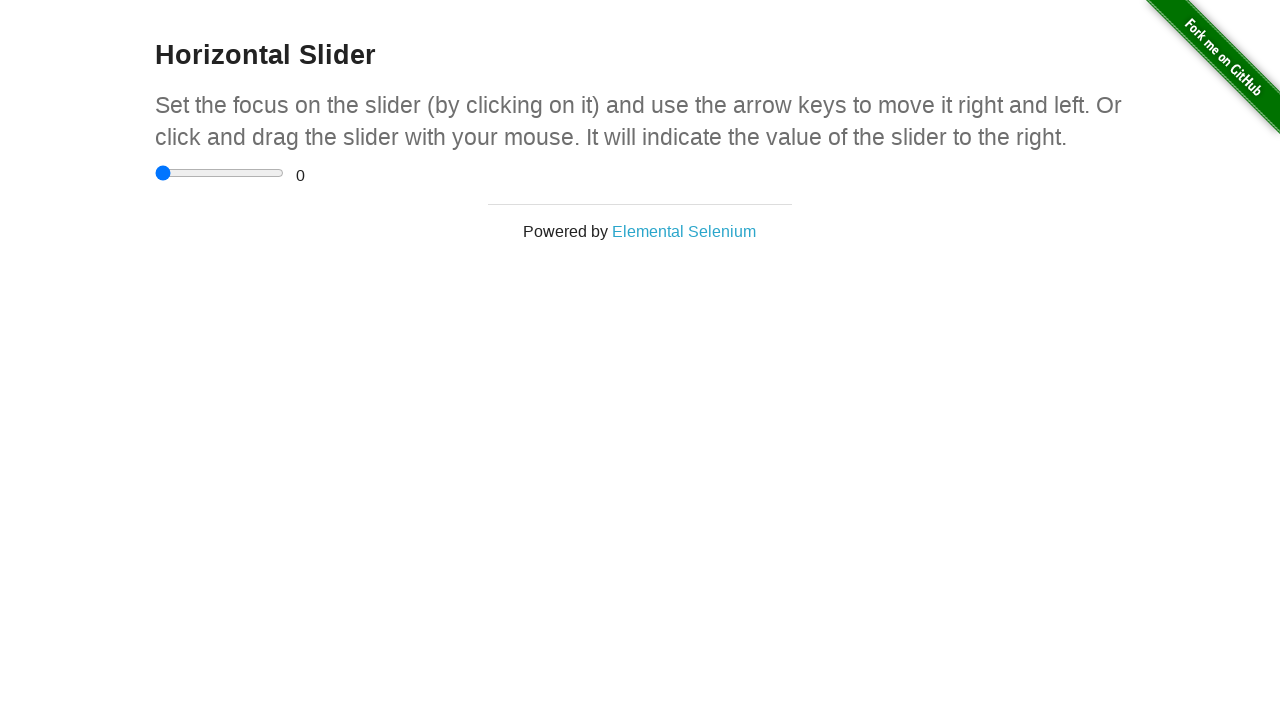

Located horizontal slider element
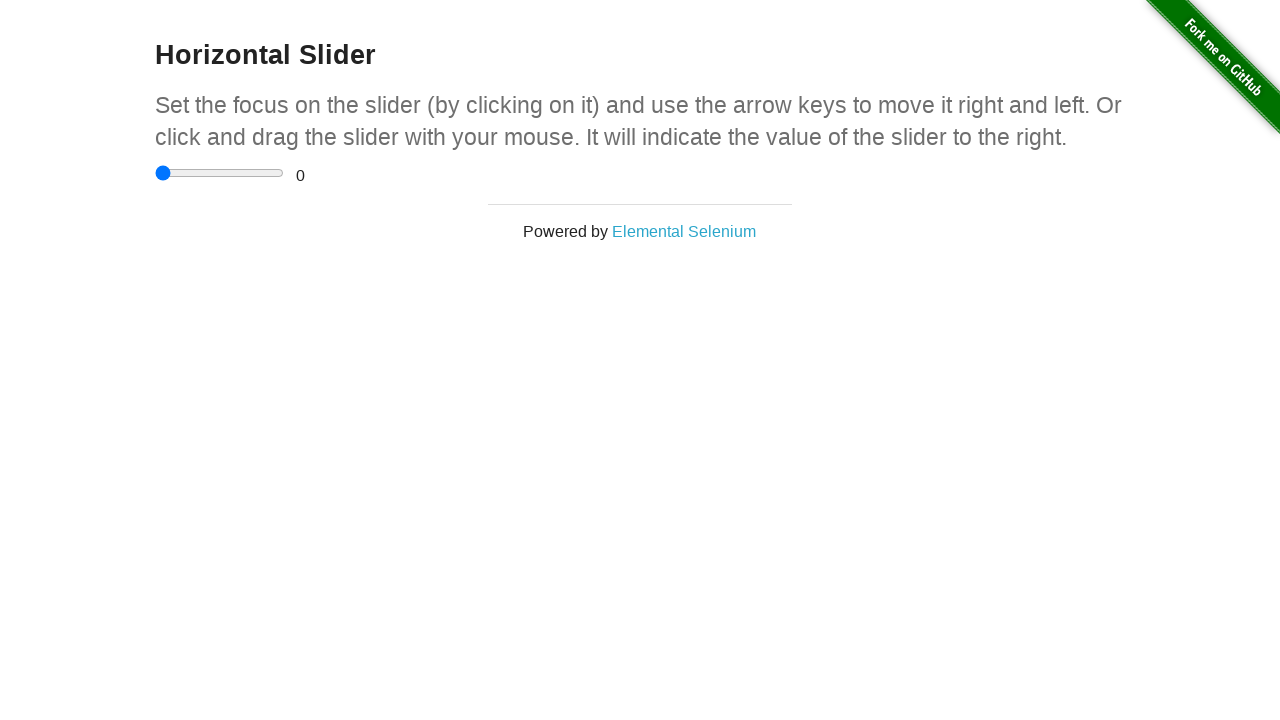

Slider element is visible and ready
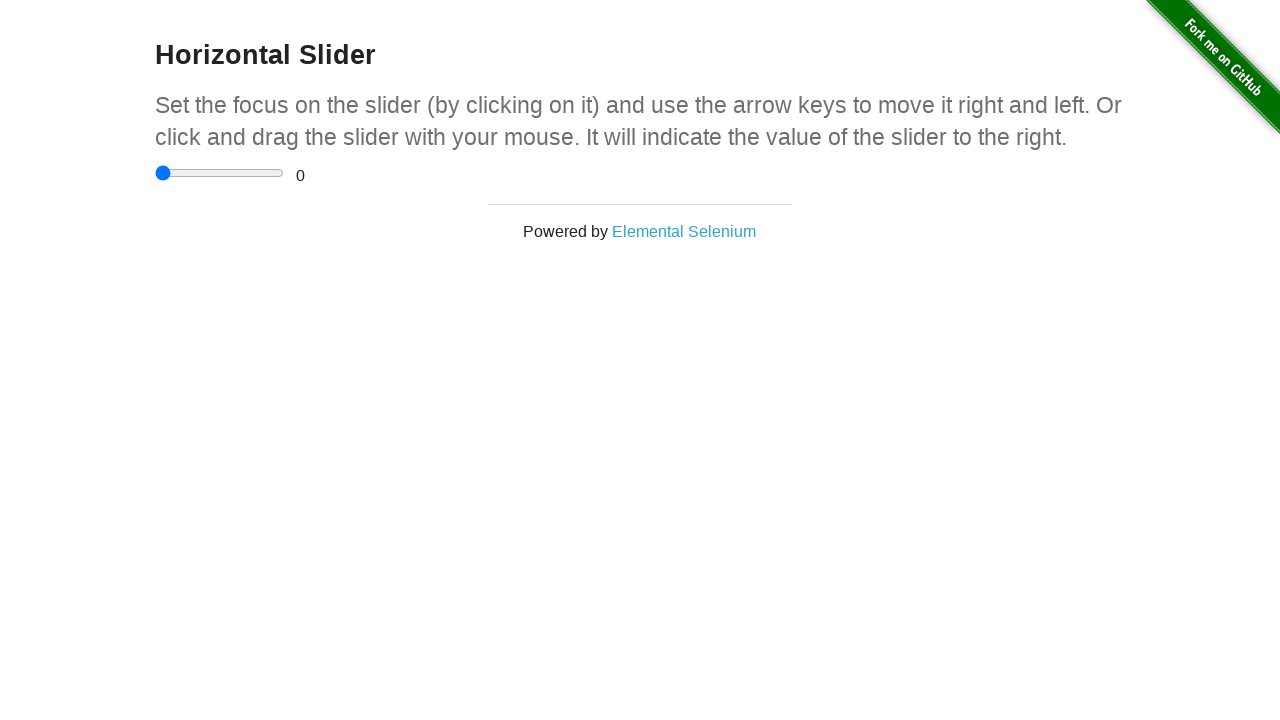

Retrieved bounding box coordinates for slider
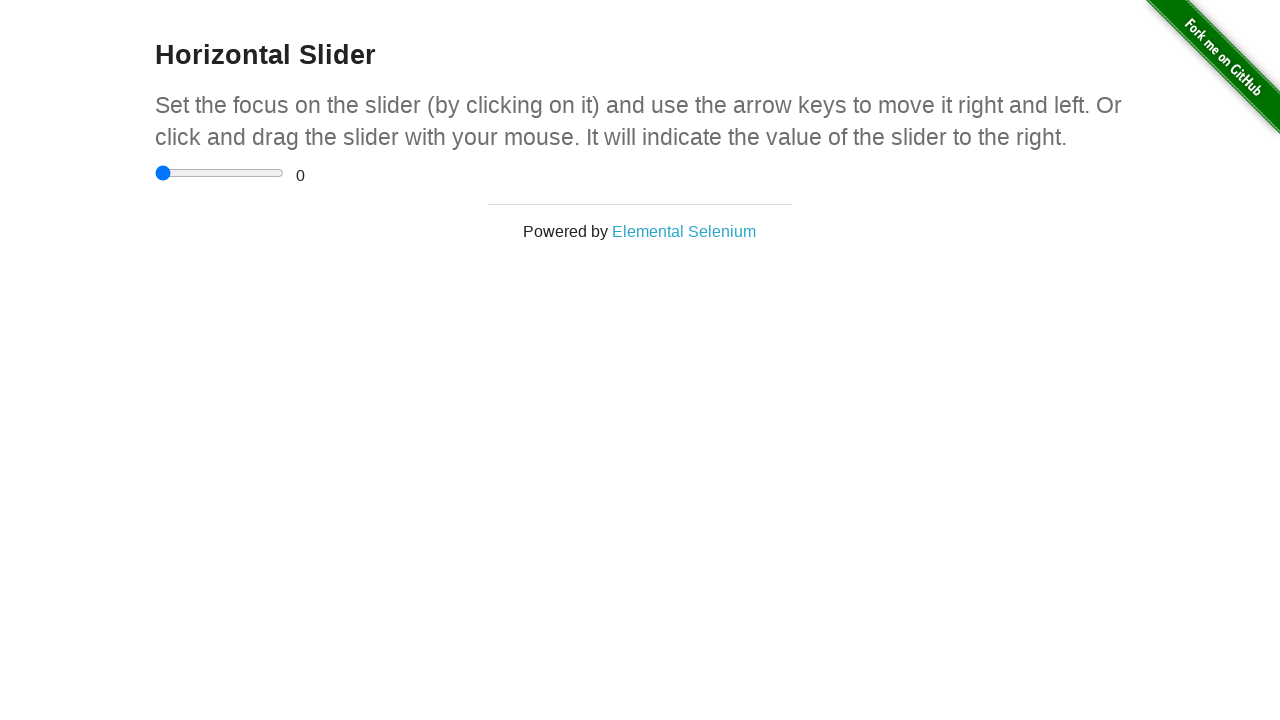

Moved mouse to center of slider at (220, 173)
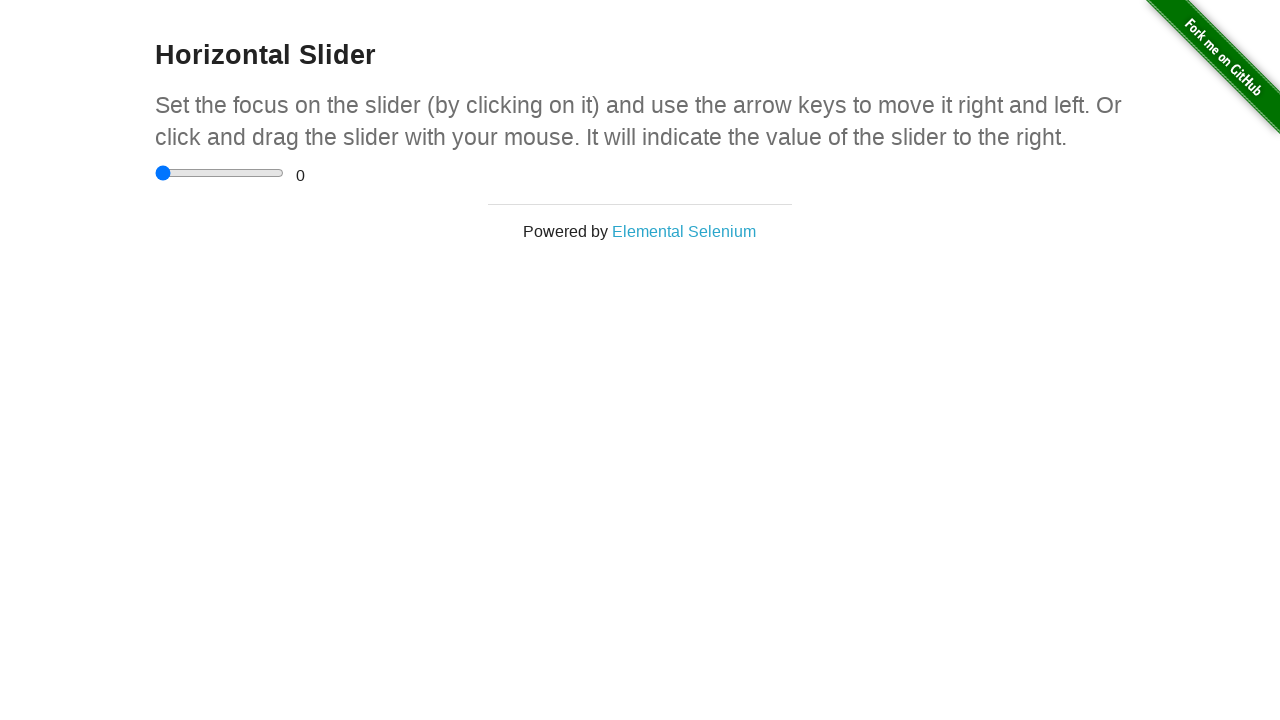

Pressed mouse button down on slider at (220, 173)
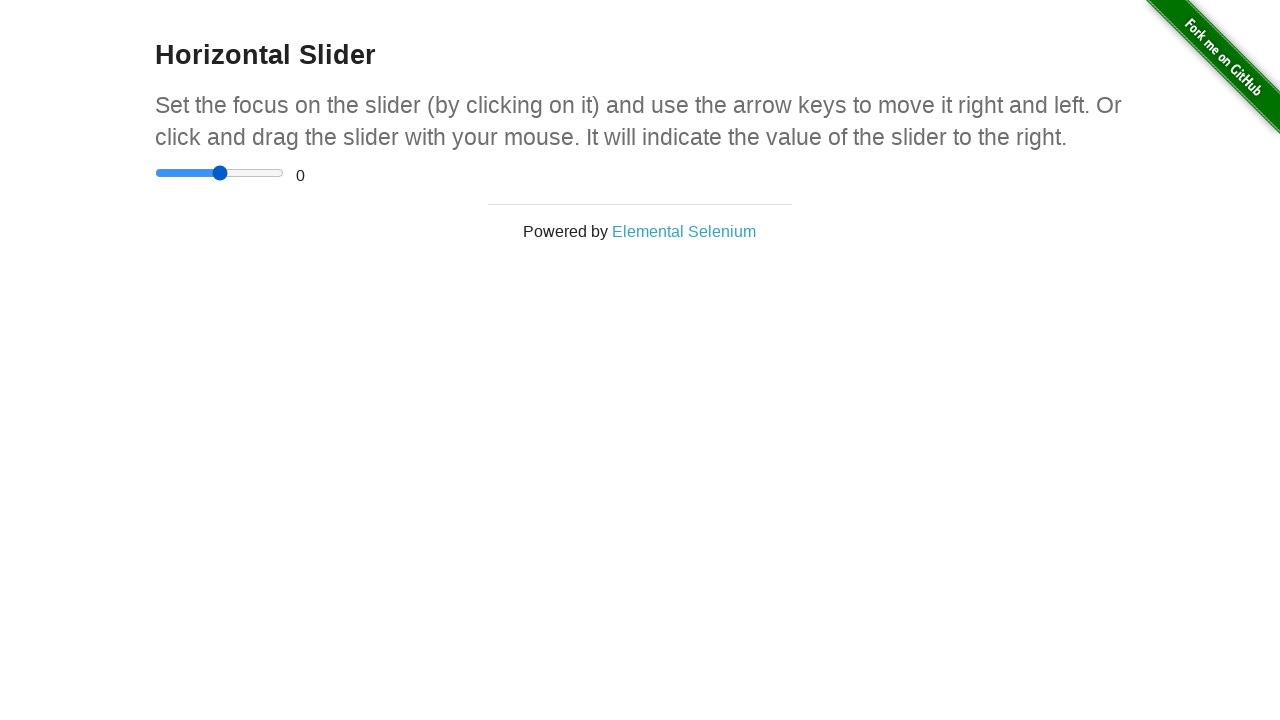

Dragged slider to the right by 50 pixels at (270, 173)
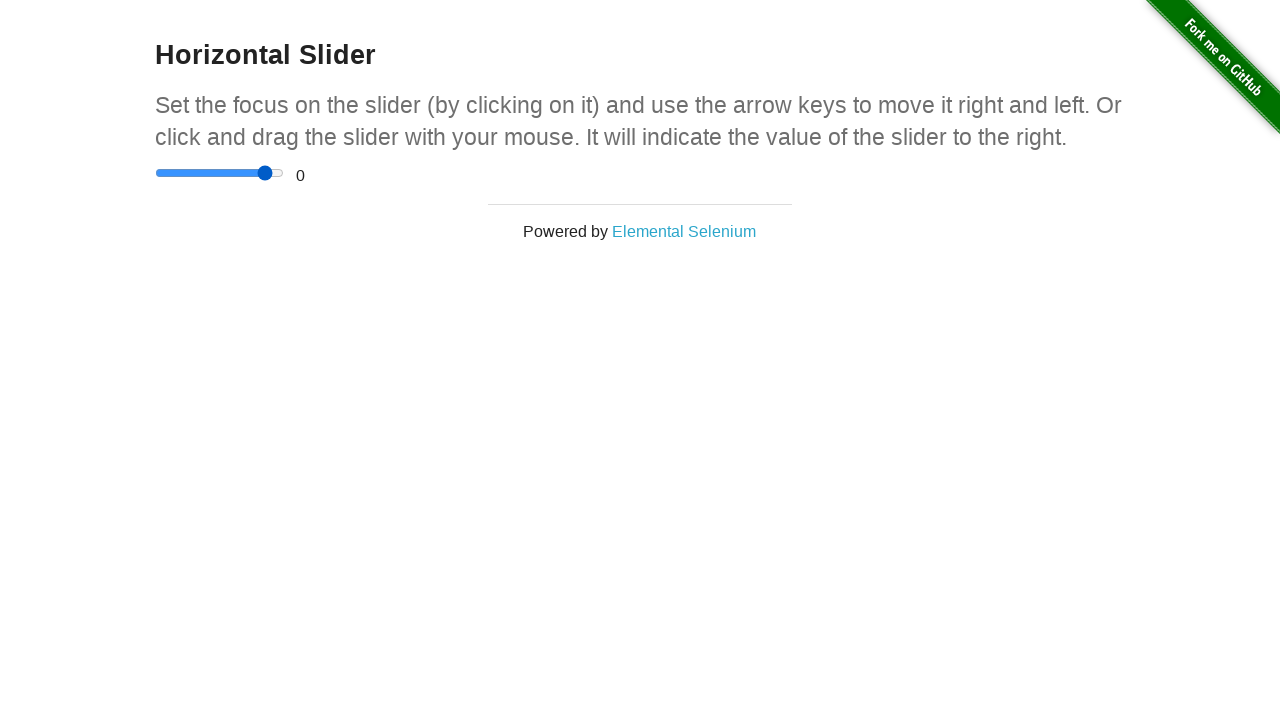

Released mouse button to complete slider drag at (270, 173)
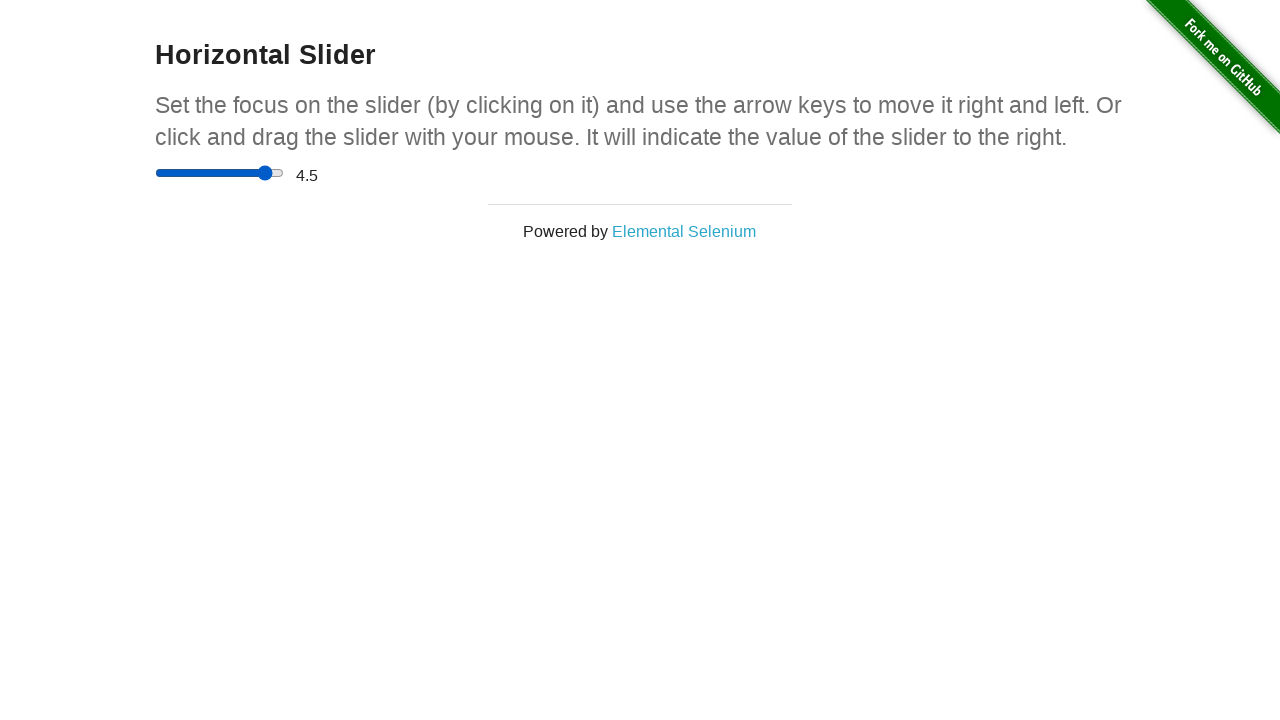

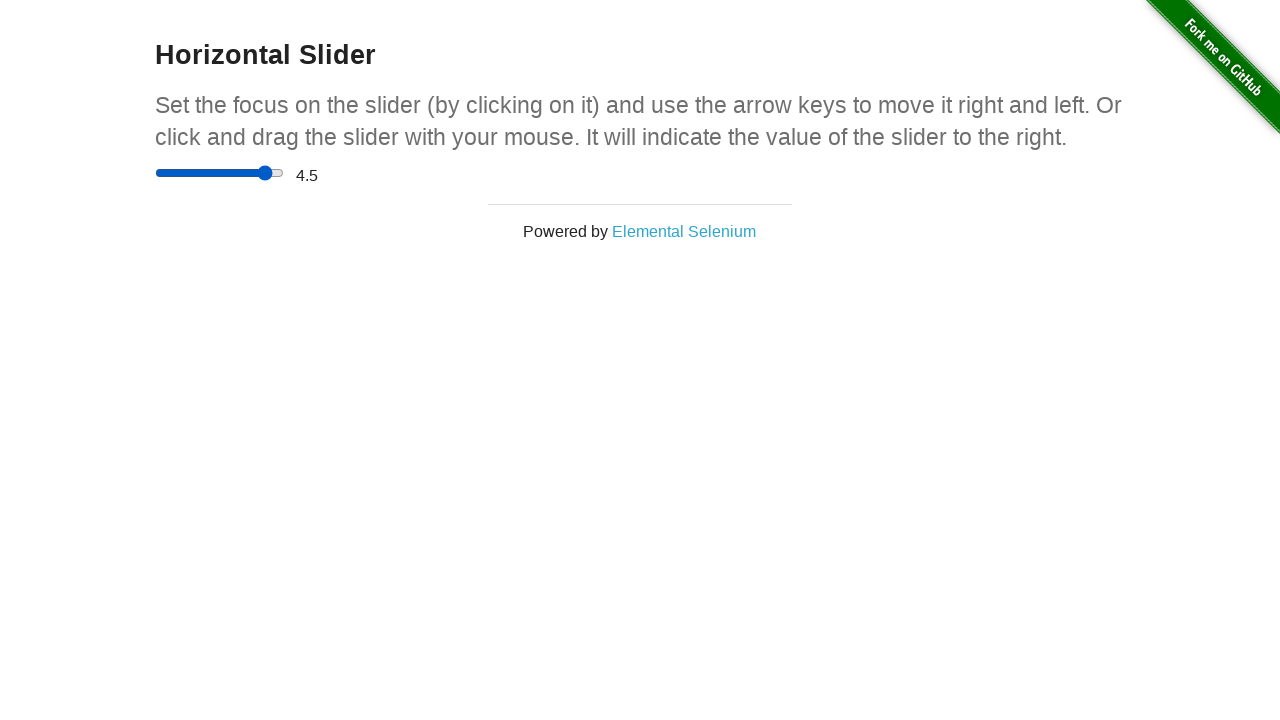